Navigates to DemoQA website and clicks on the Elements button to access the Elements section

Starting URL: https://demoqa.com/

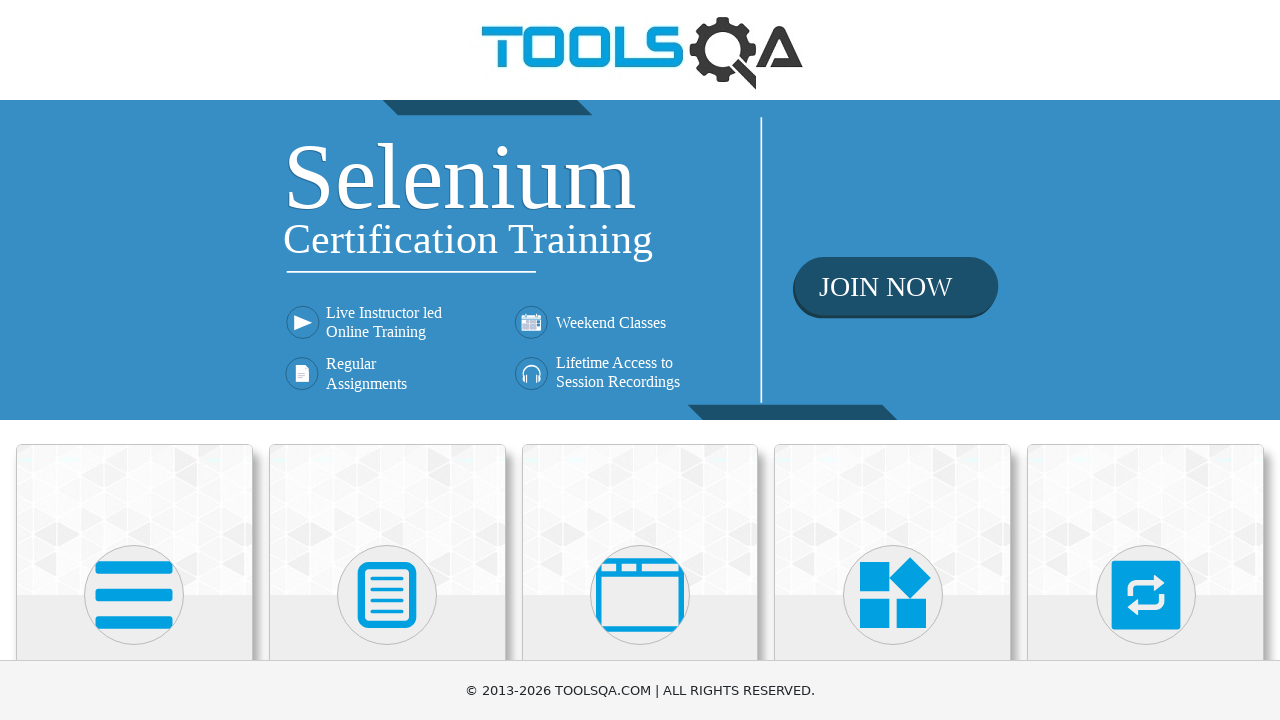

Navigated to DemoQA website
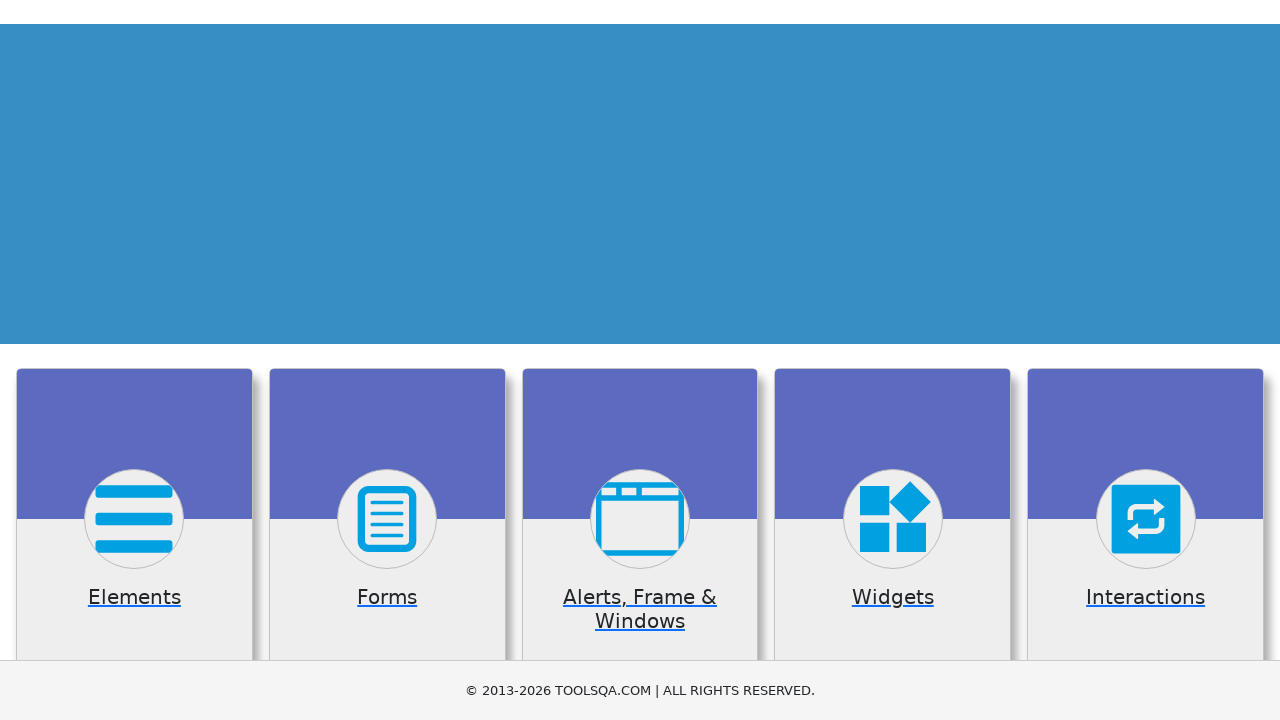

Clicked on the Elements button to access the Elements section at (134, 595) on path[d='M16 132h416c8.837 0 16-7.163 16-16V76c0-8.837-7.163-16-16-16H16C7.163 60
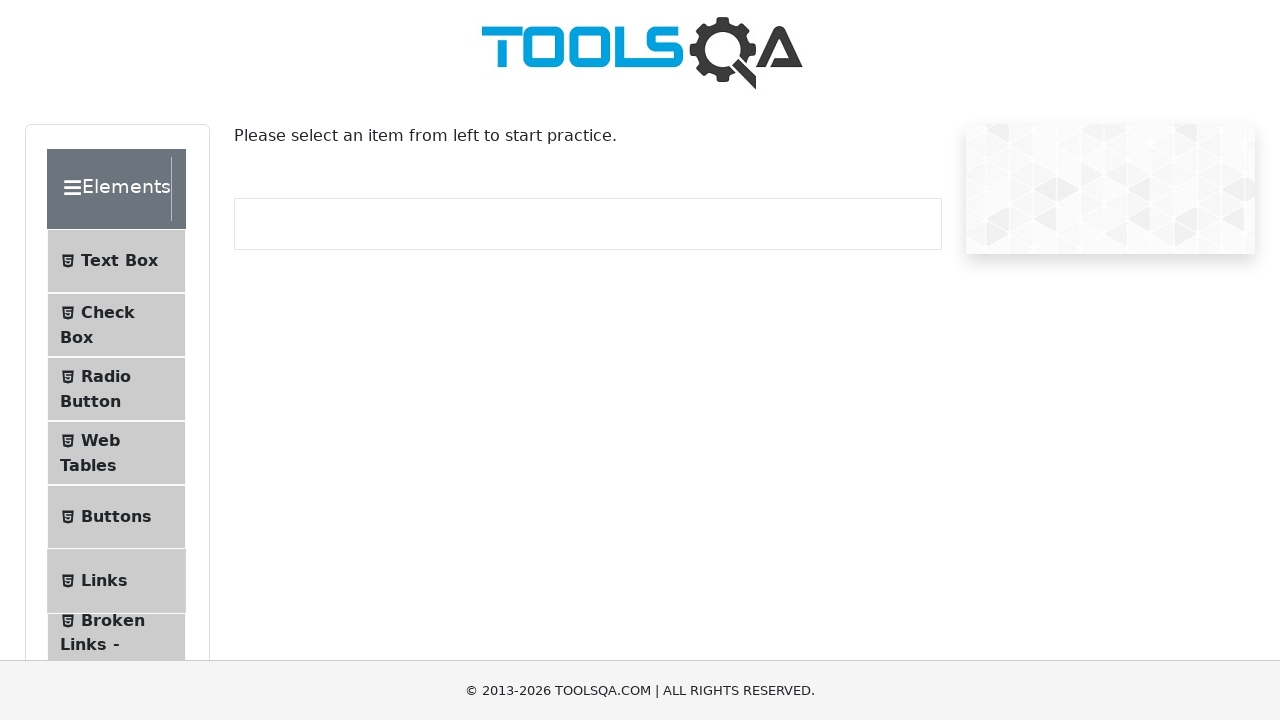

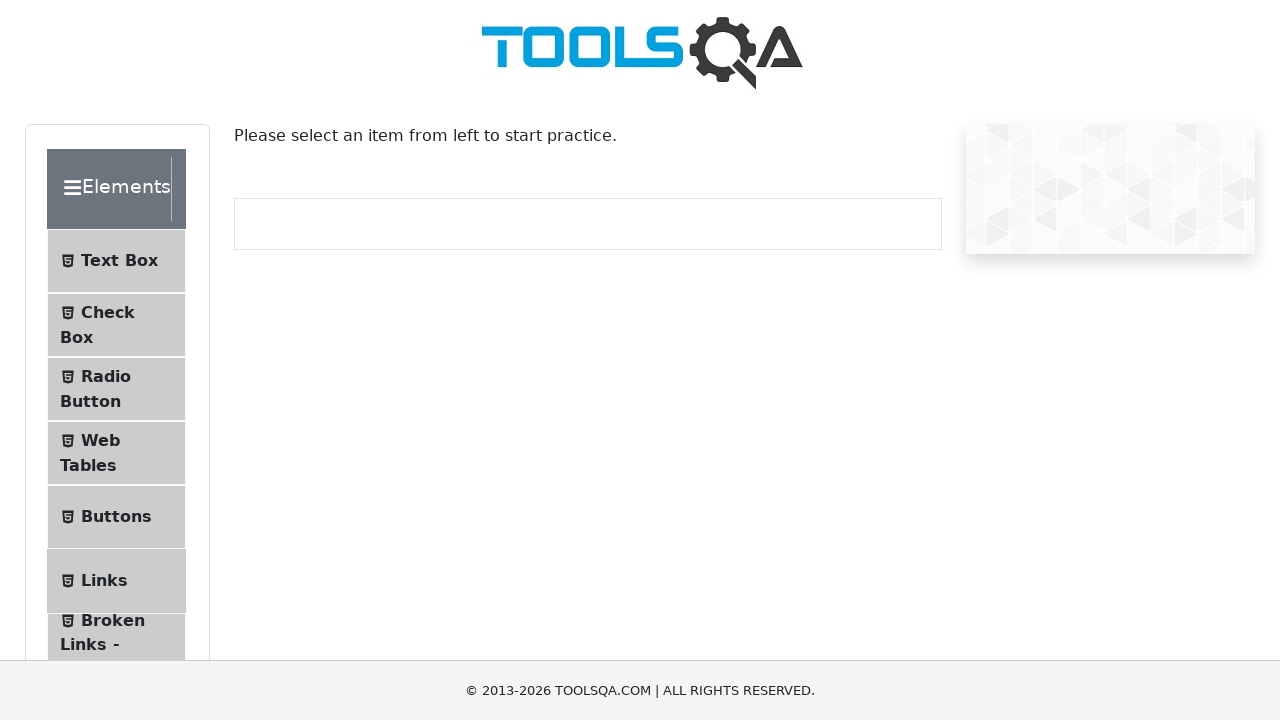